Navigates to the Laptops category and verifies that laptop products are displayed

Starting URL: https://demoblaze.com/

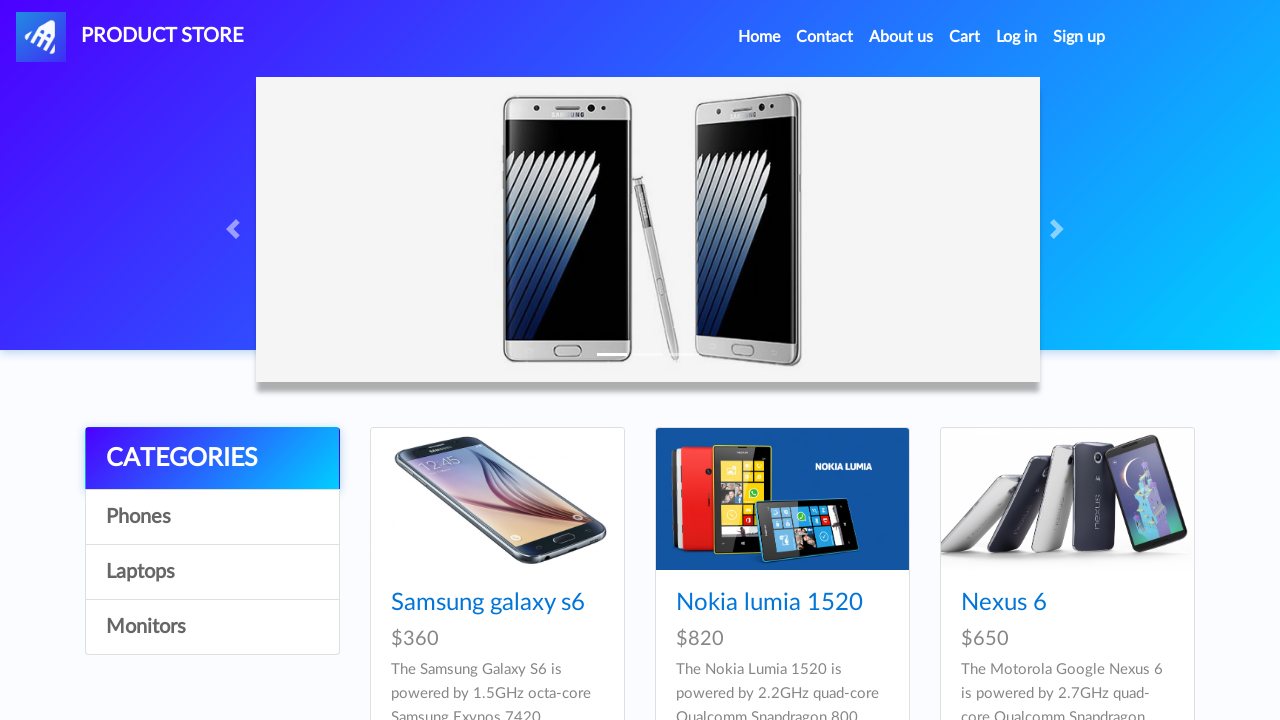

Clicked on Laptops category link at (212, 572) on text=Laptops
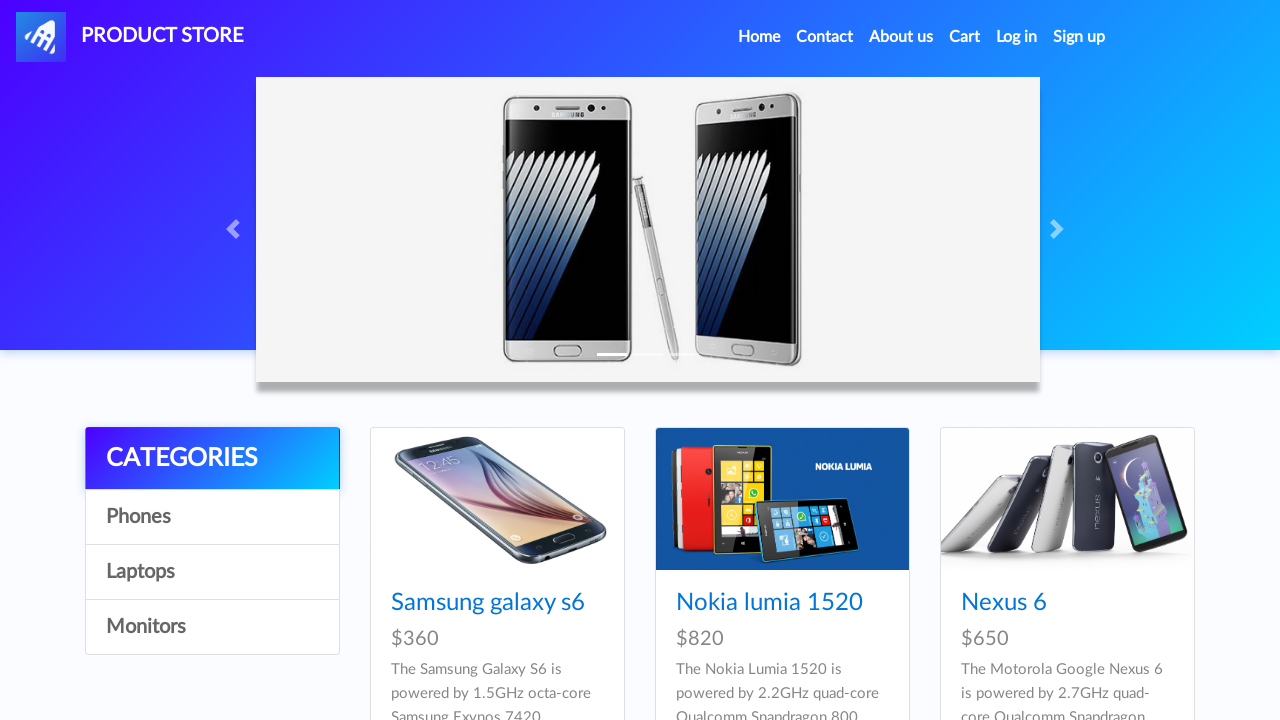

Waited for Sony vaio i5 laptop product to load
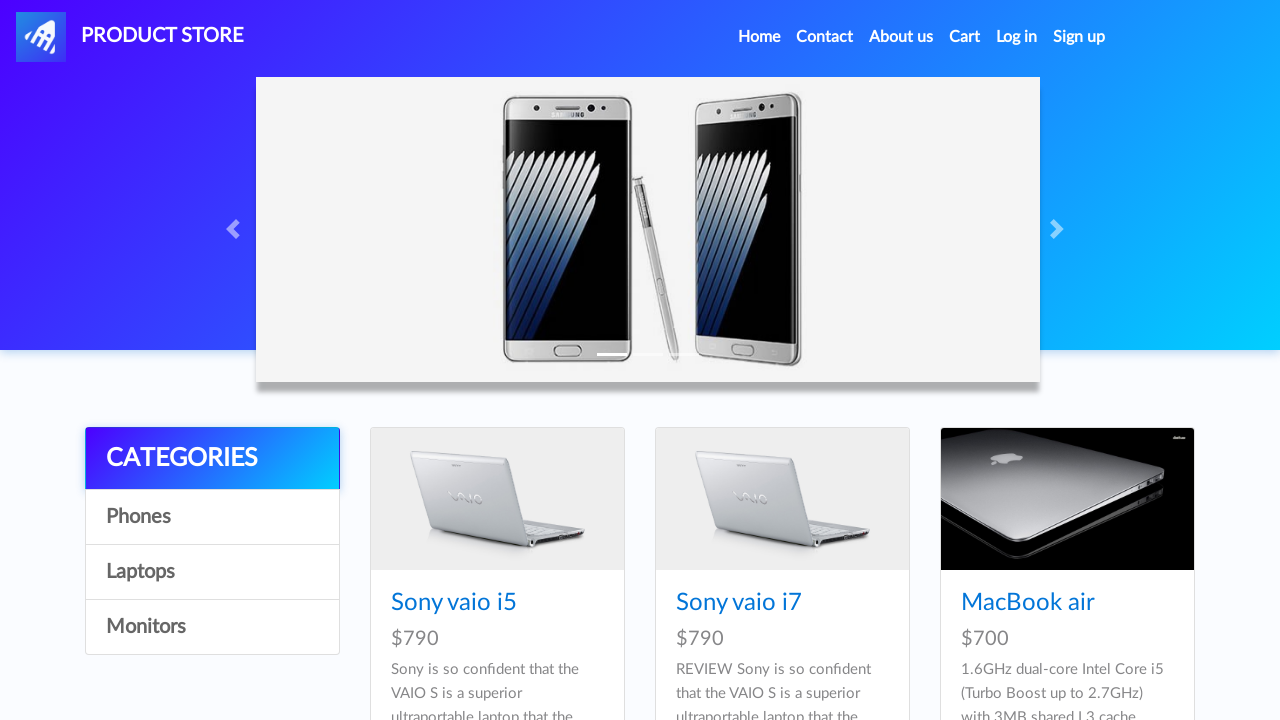

Verified article section is displayed
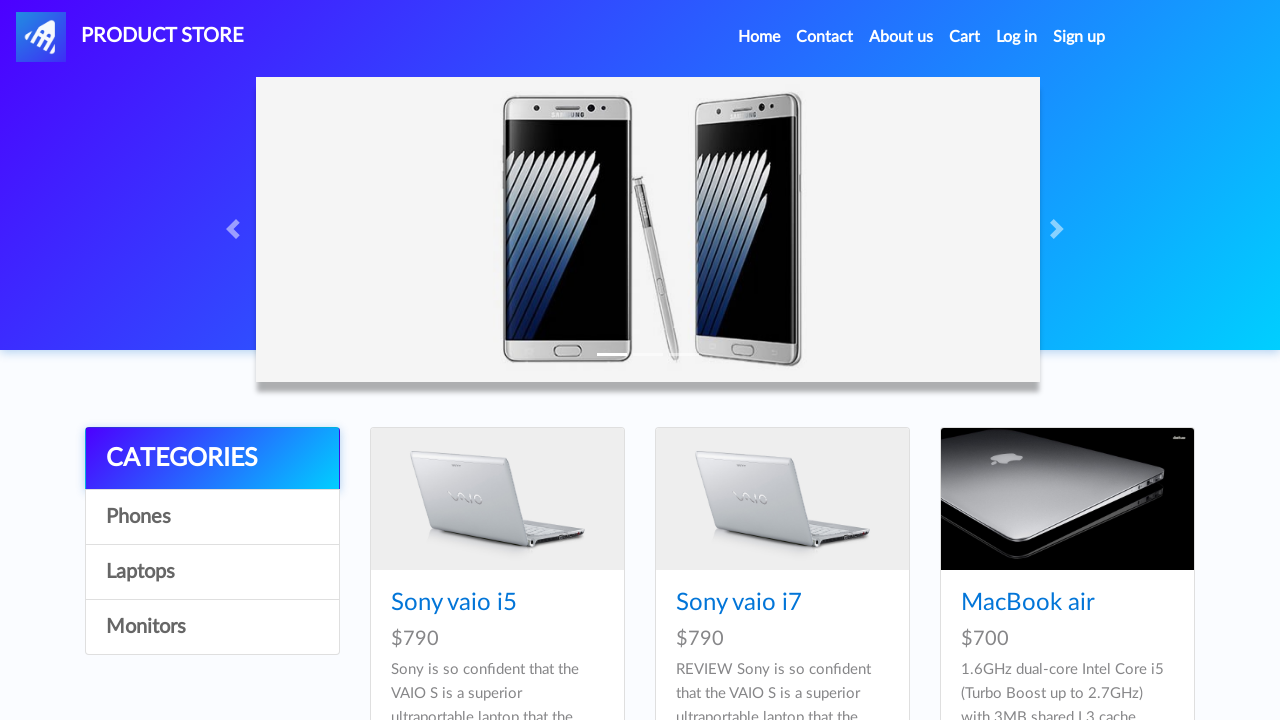

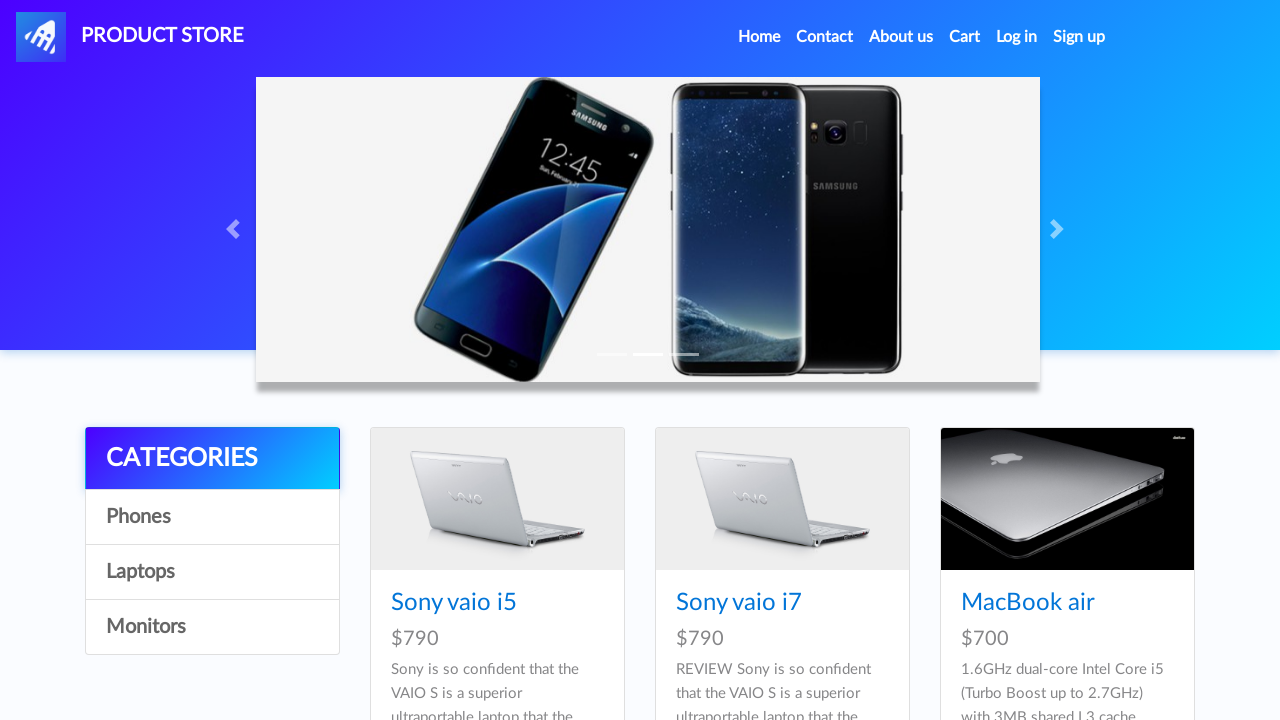